Tests JavaScript Confirm dialog by clicking the second alert button, dismissing (canceling) the dialog, and verifying the result text shows "You clicked: Cancel"

Starting URL: https://the-internet.herokuapp.com/javascript_alerts

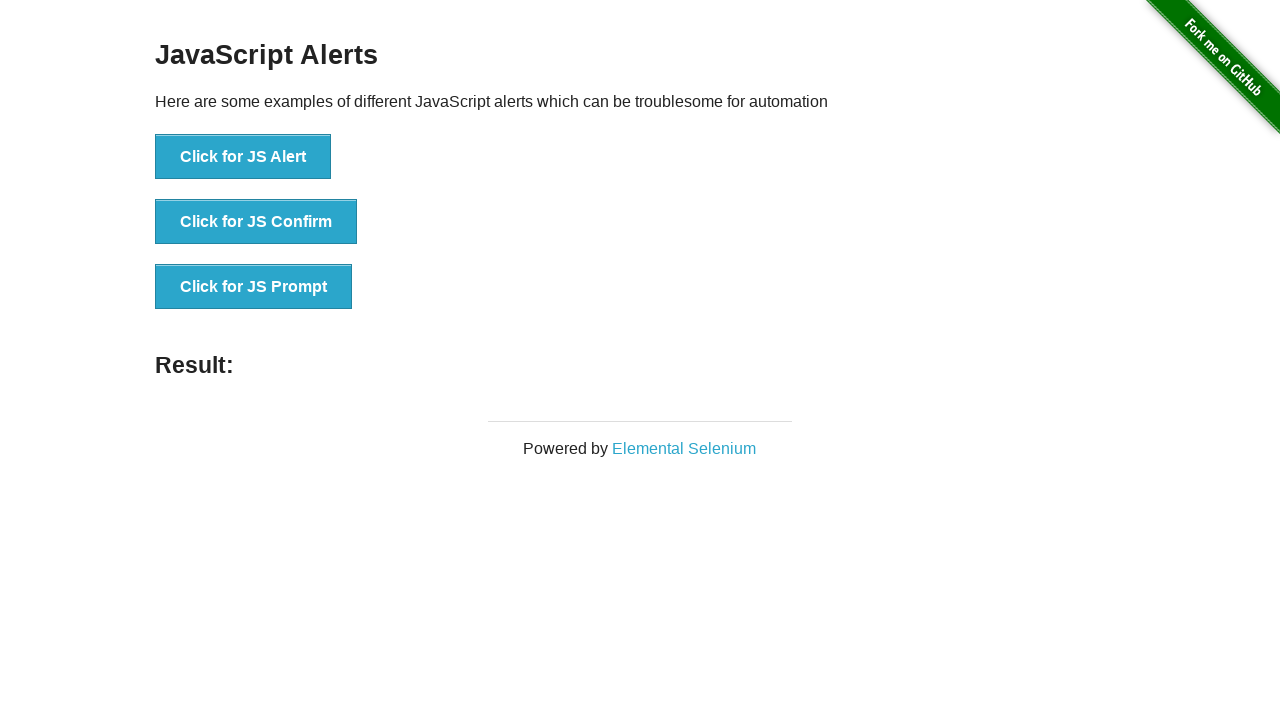

Set up dialog handler to dismiss the confirm dialog
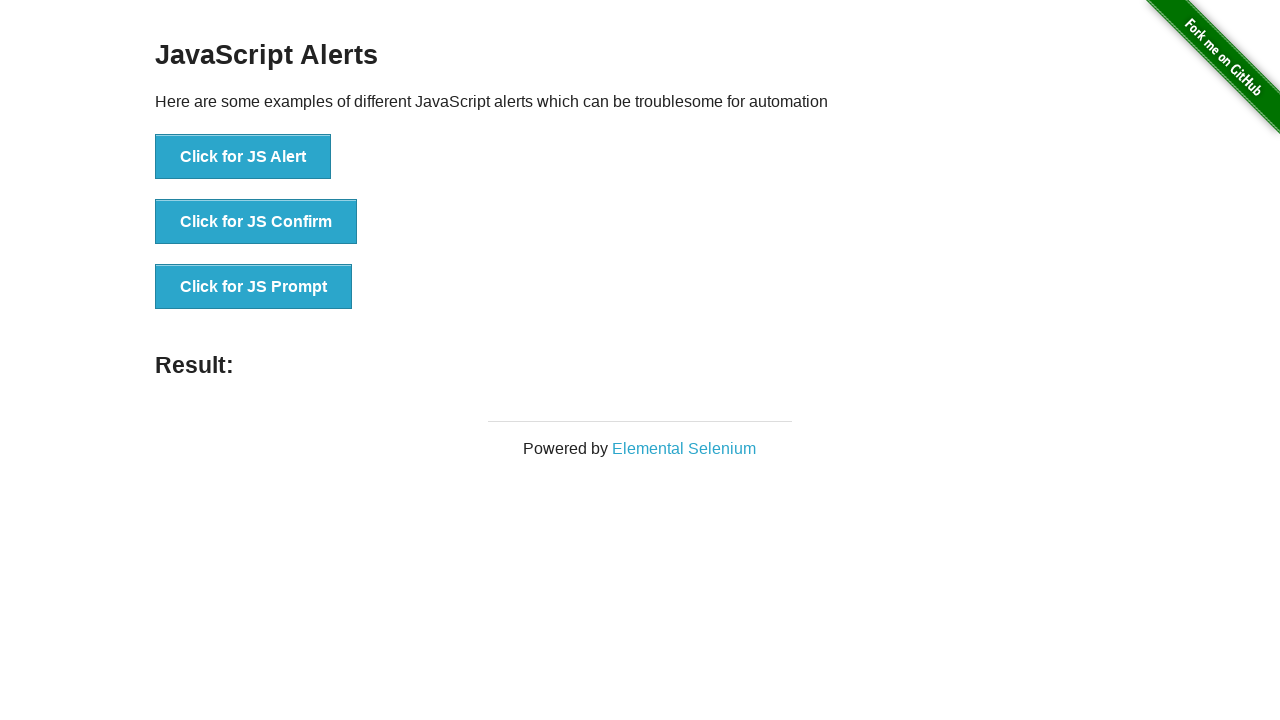

Clicked the JS Confirm button at (256, 222) on xpath=//*[text()='Click for JS Confirm']
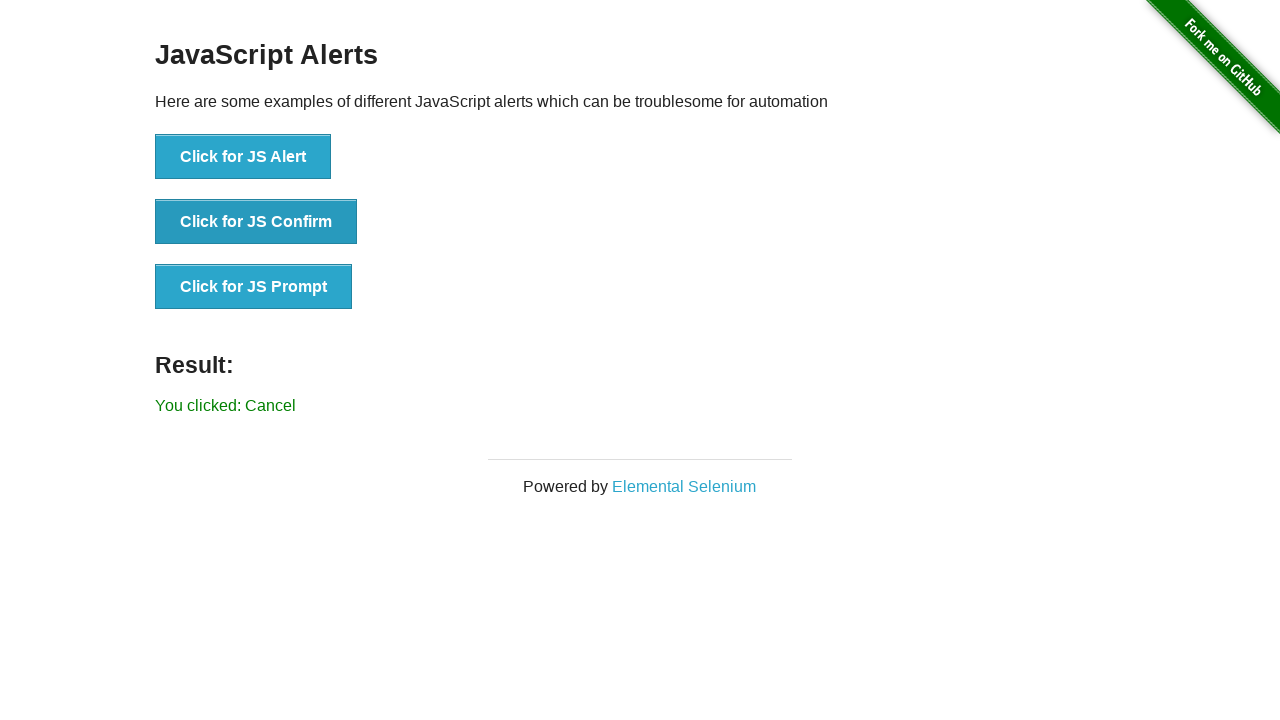

Result element loaded after dismissing the confirm dialog
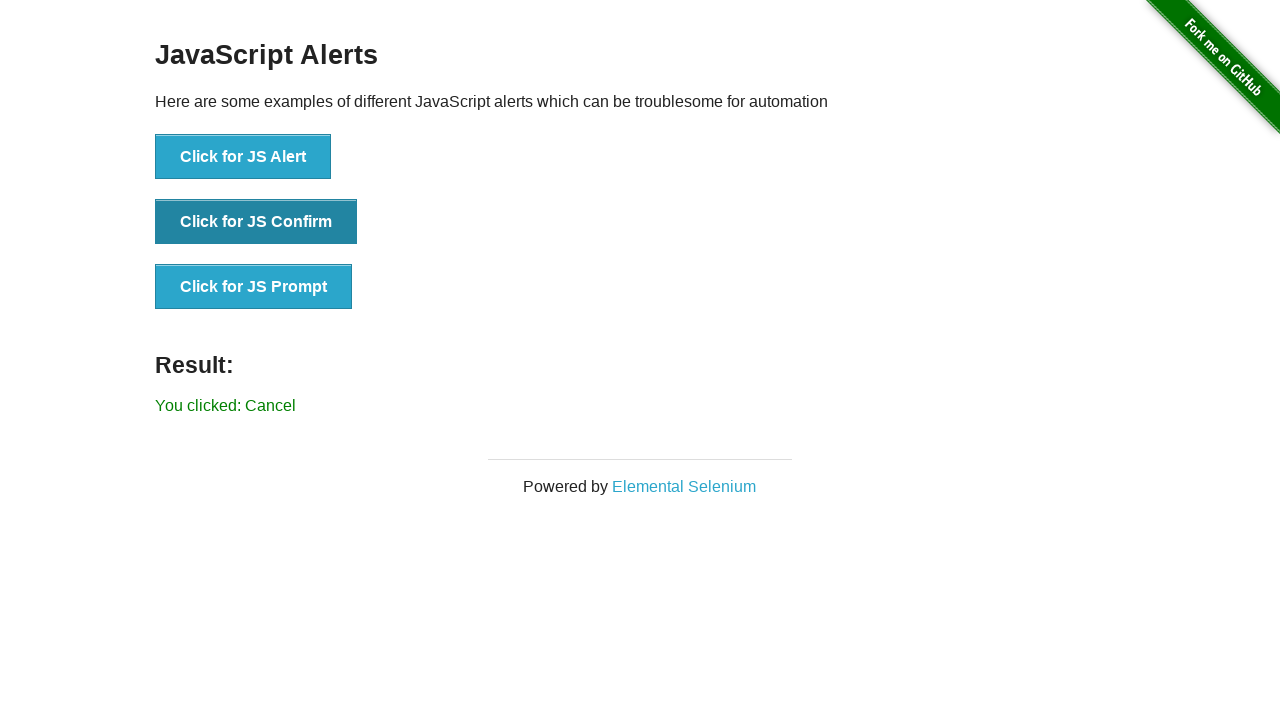

Retrieved result text content
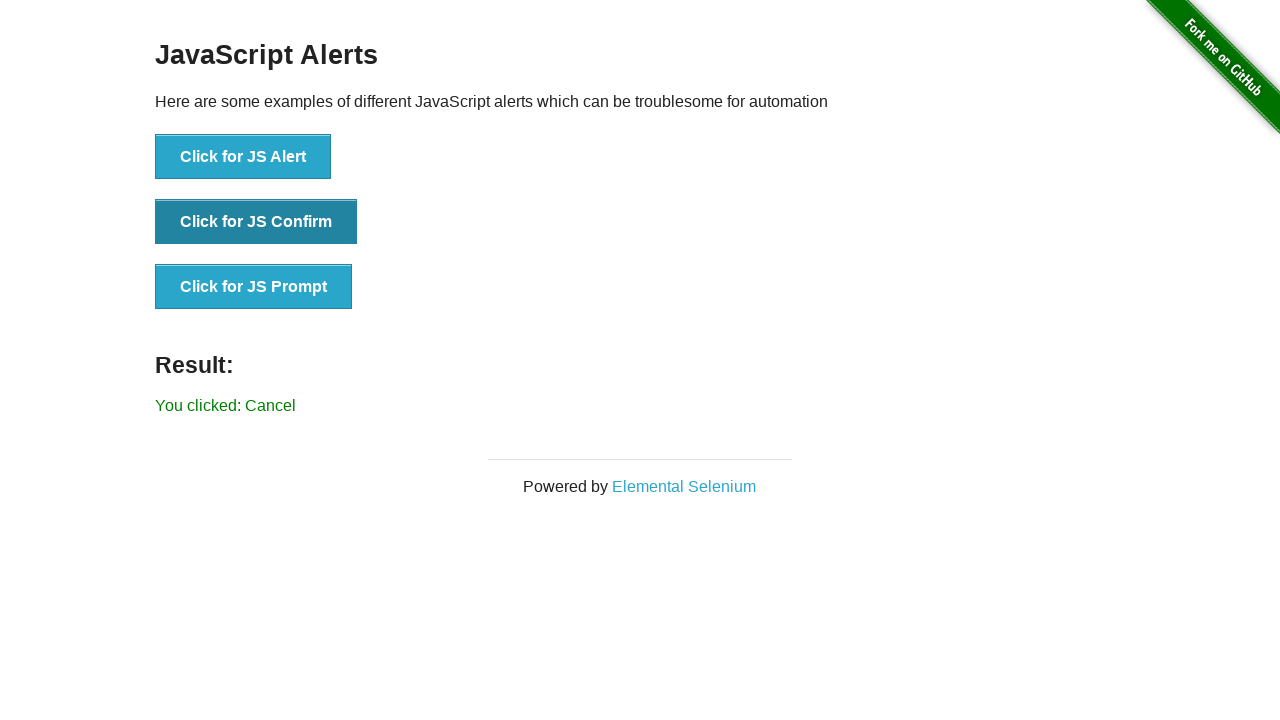

Verified result text shows 'You clicked: Cancel'
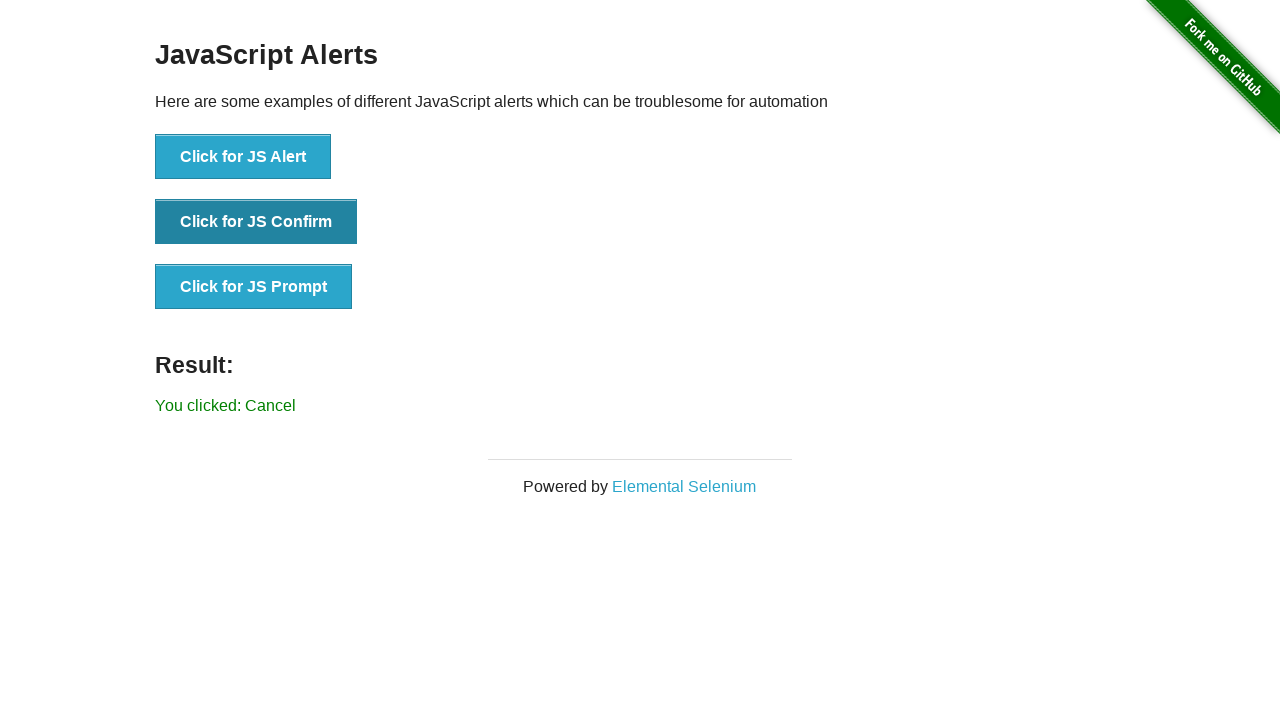

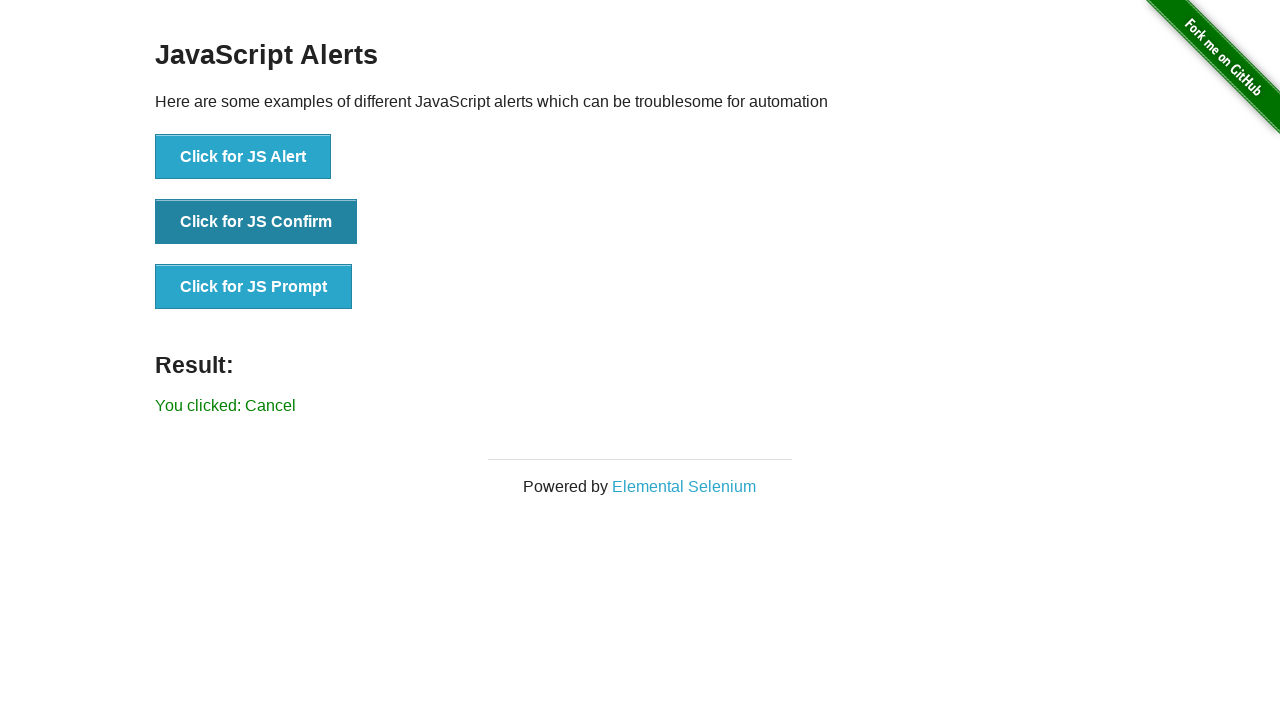